Tests drag and drop functionality by dragging an image element from one container to another and verifying it moved correctly

Starting URL: https://seleniumbase.io/other/drag_and_drop

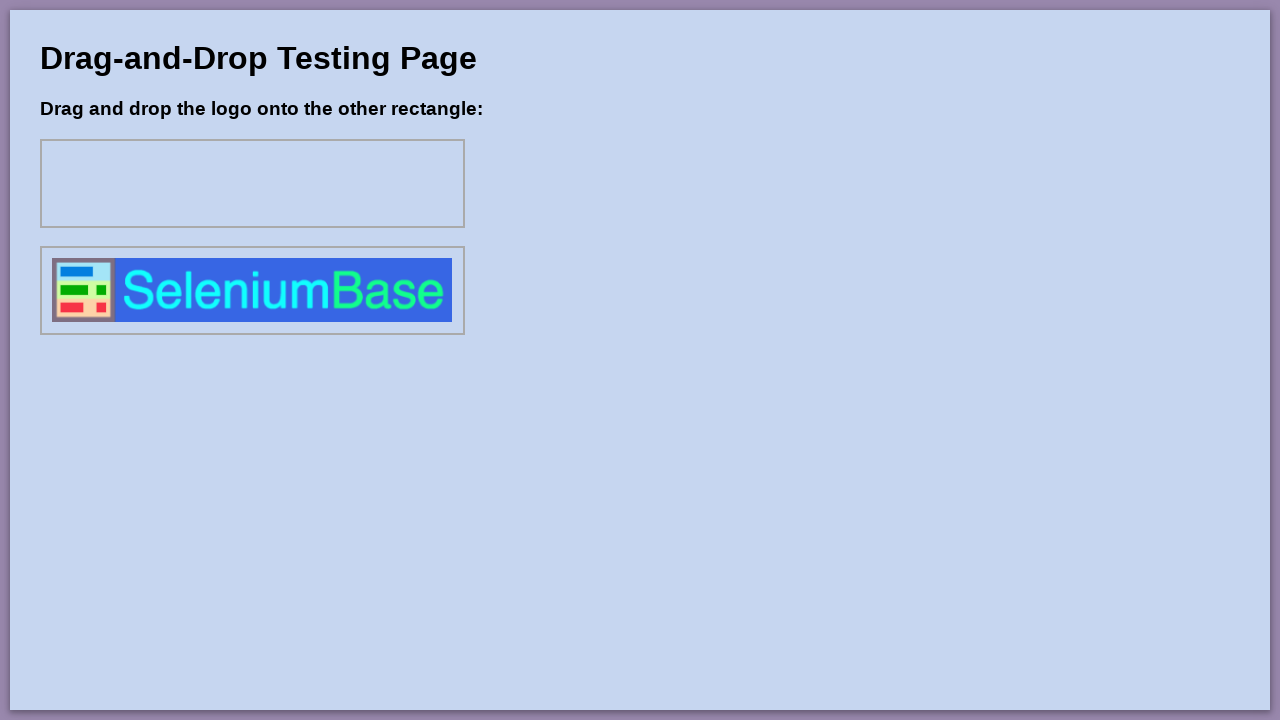

Navigated to drag and drop test page
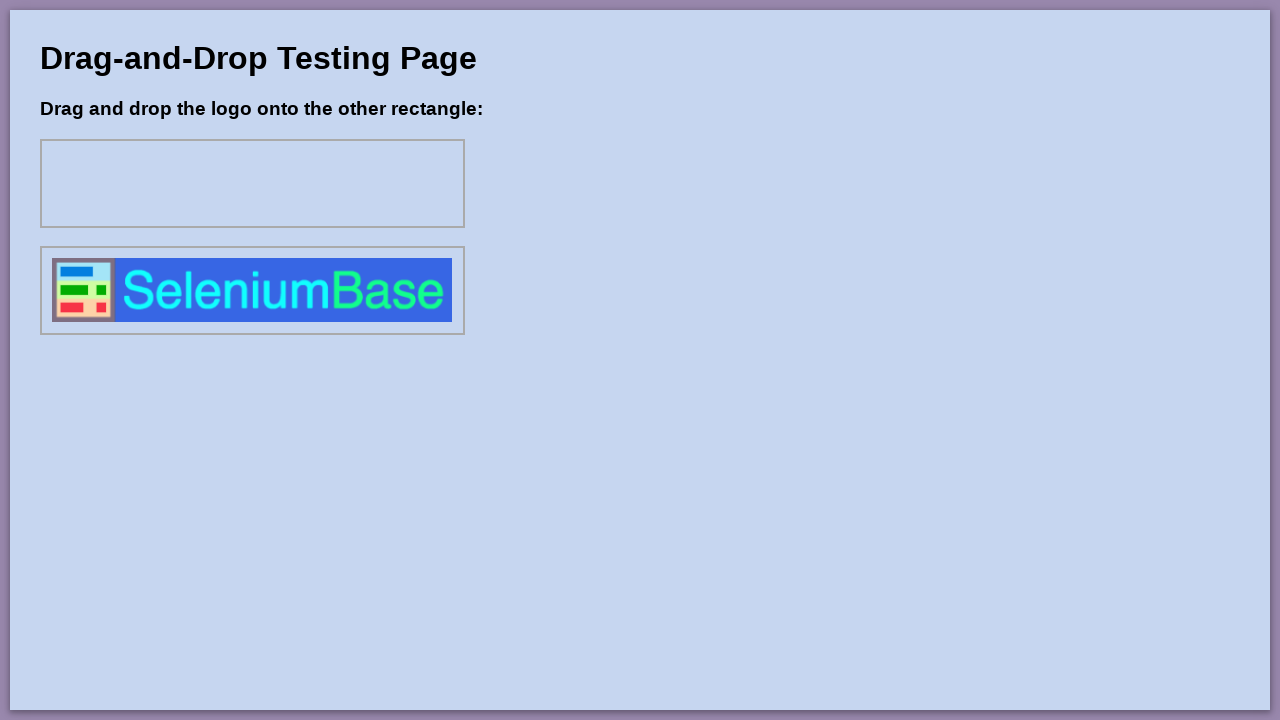

Waited for div1 container to be present
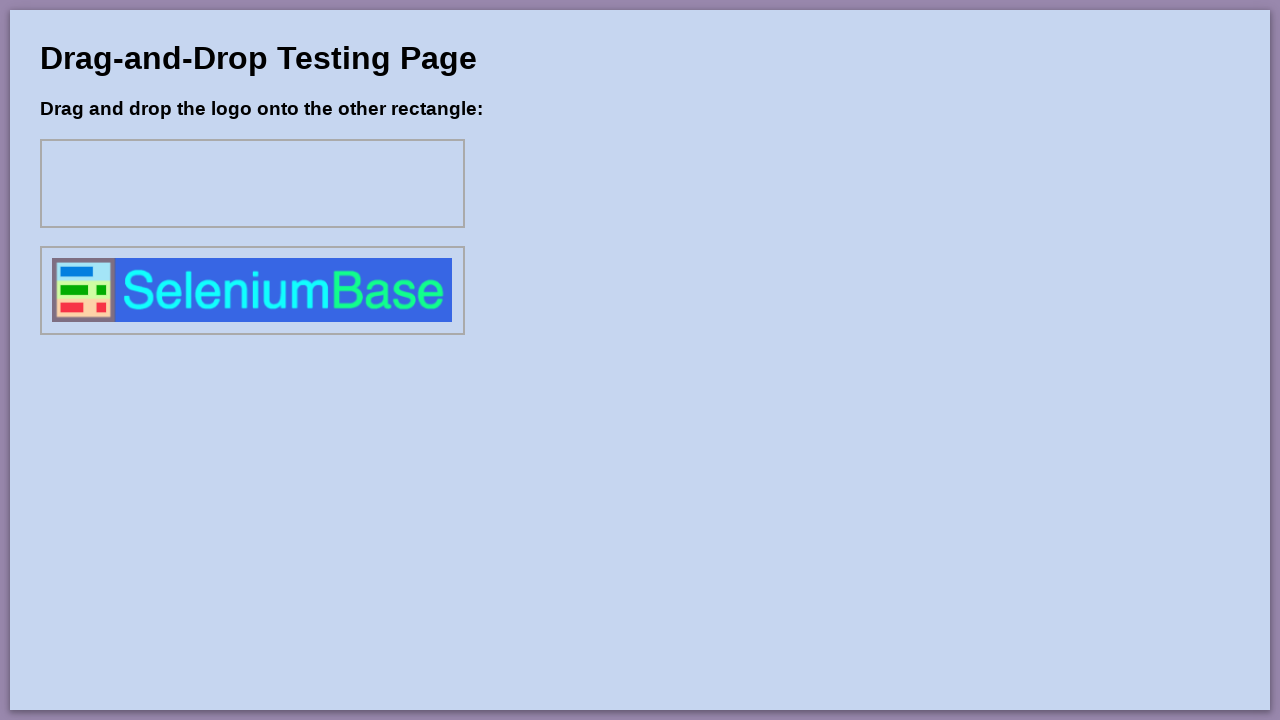

Verified that image is not initially in div1
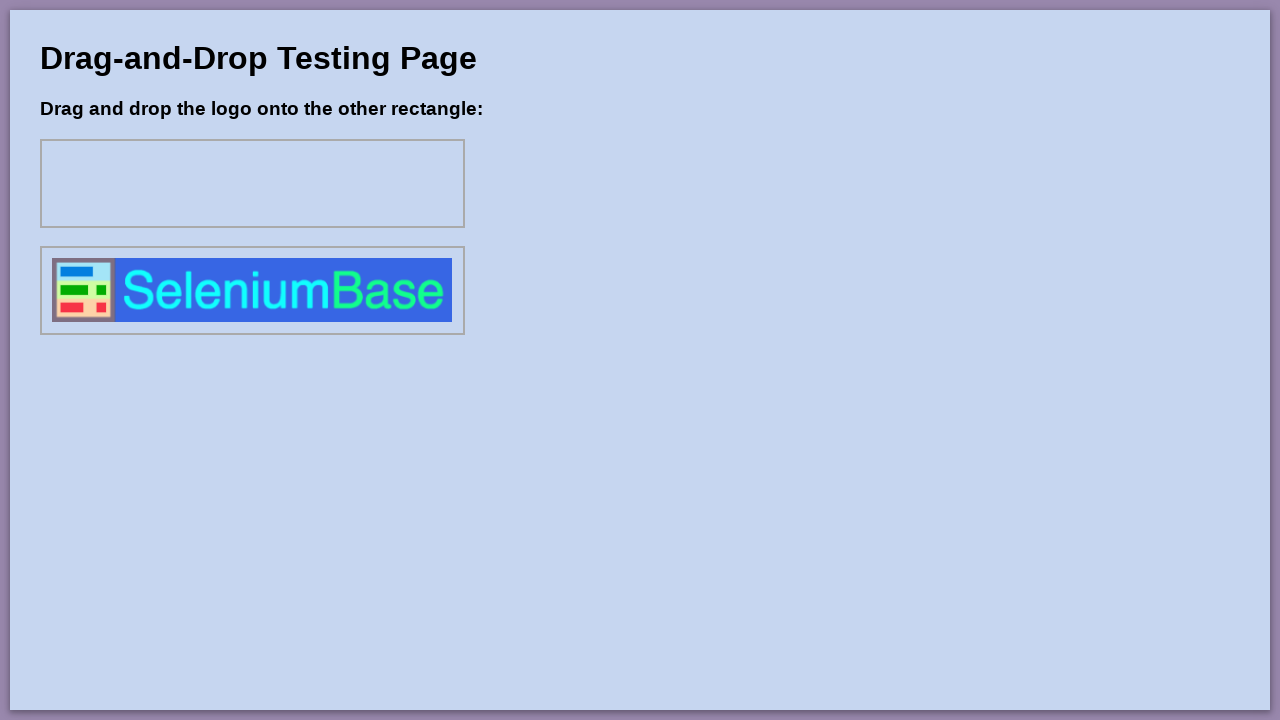

Dragged image element from original location to div1 container at (252, 184)
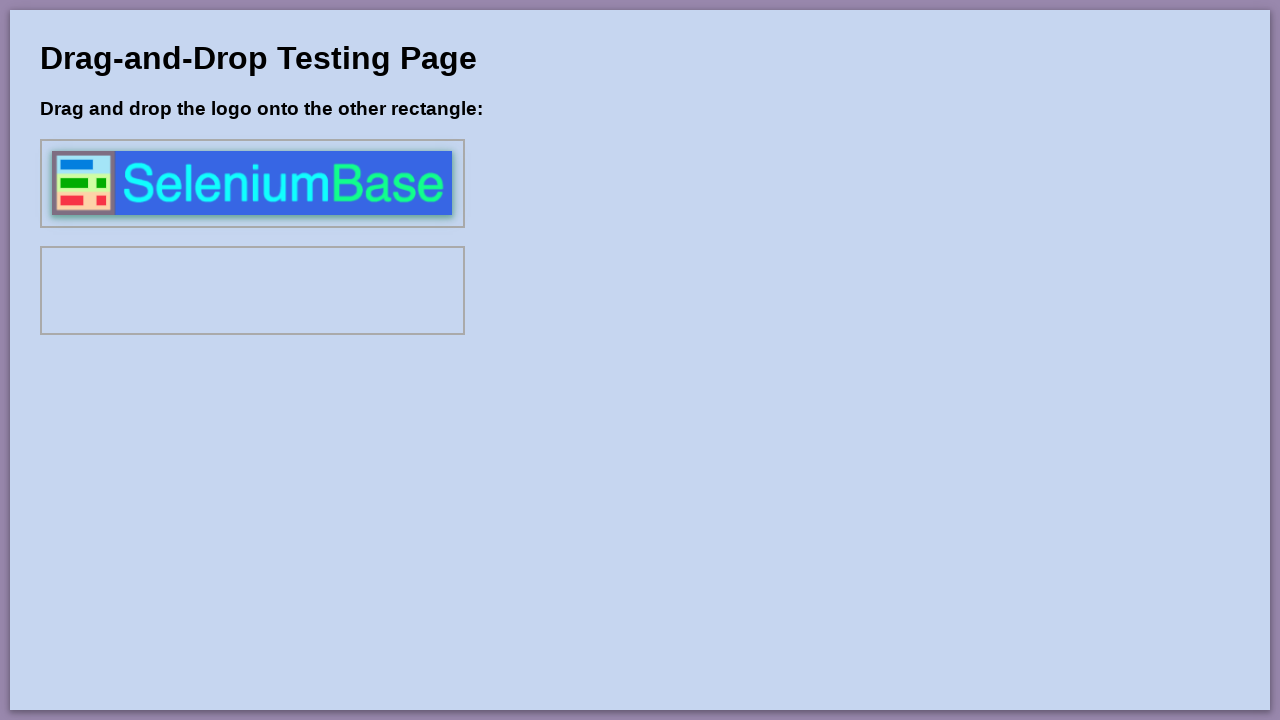

Waited for image to appear in div1 after drag and drop
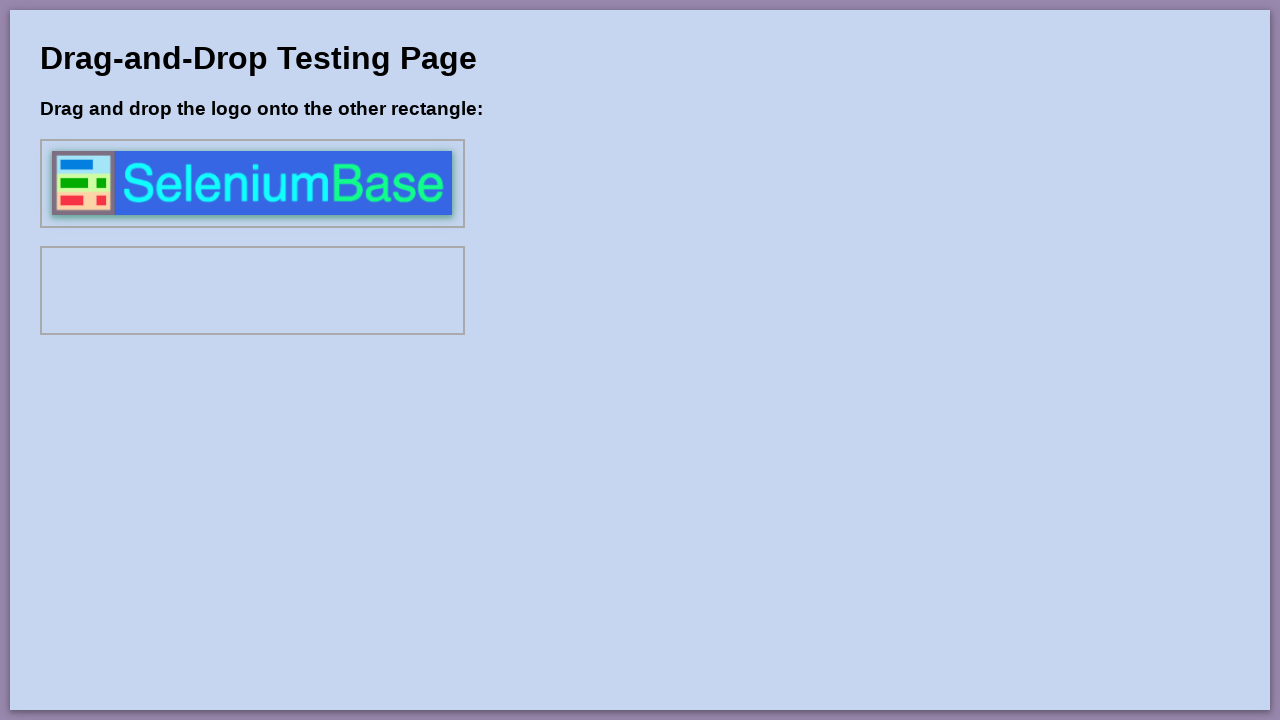

Verified that image successfully moved to div1 container
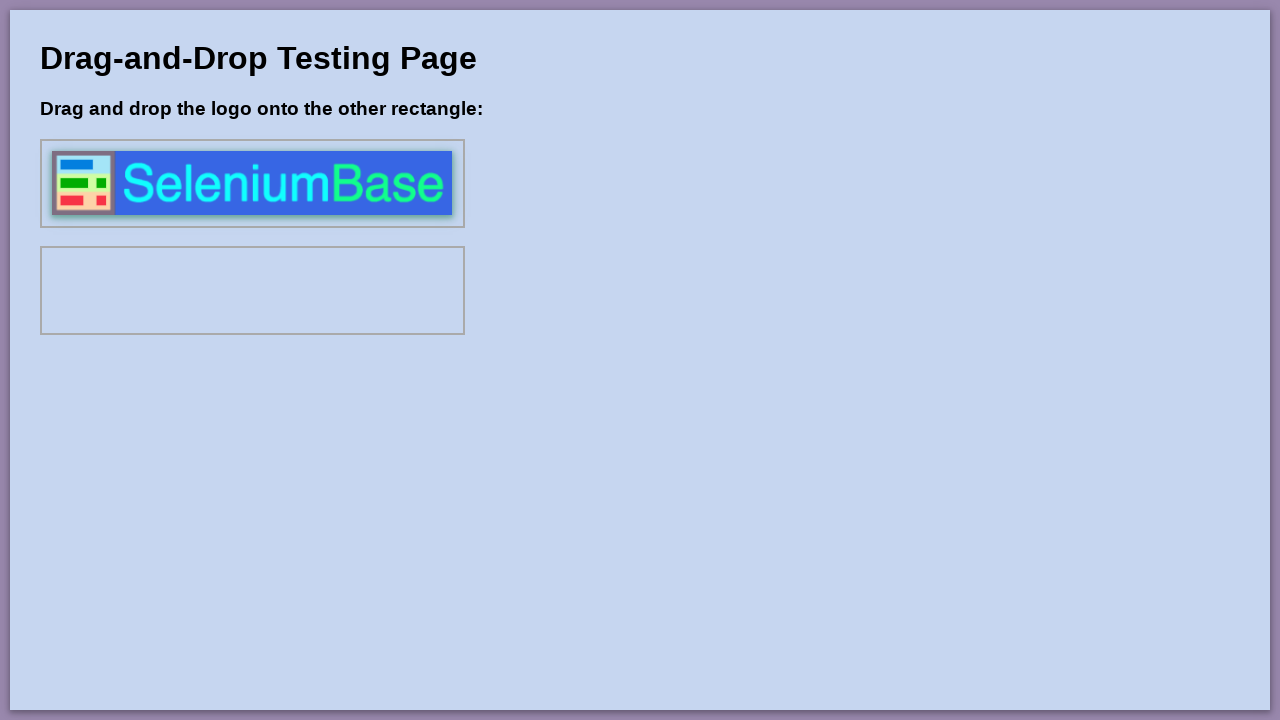

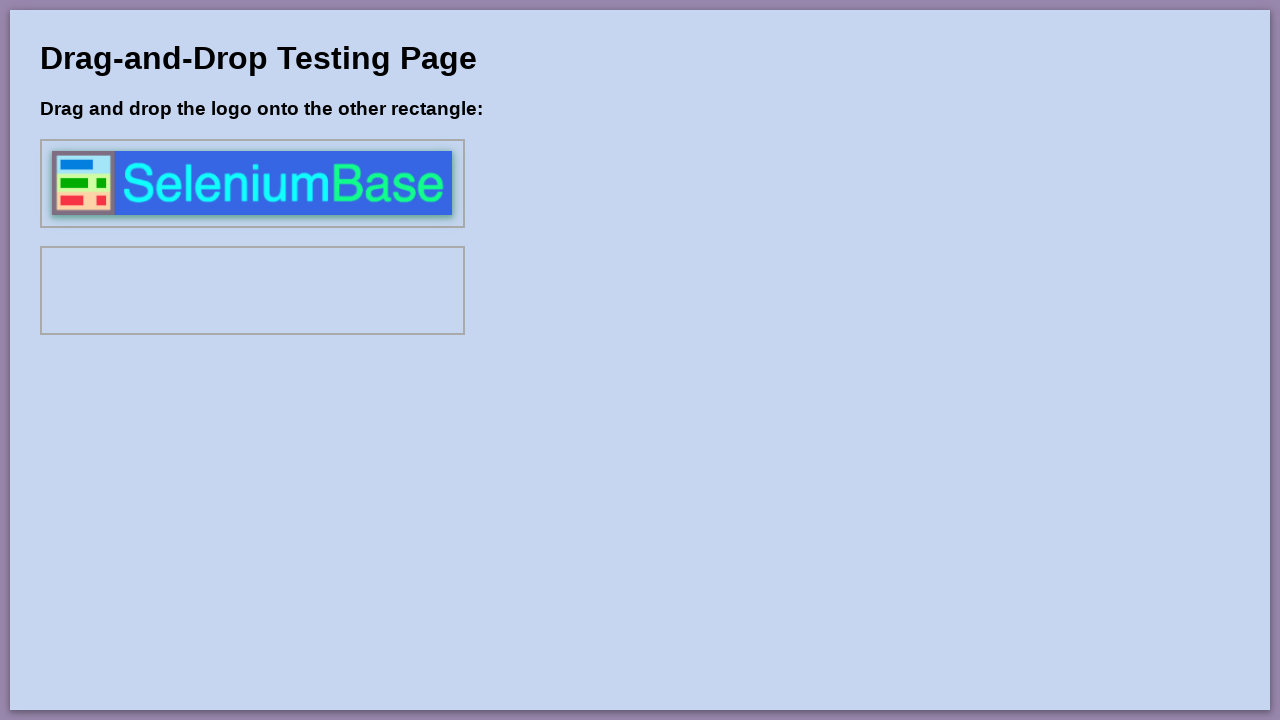